Tests JavaScript prompt dialog by clicking the third button, entering text in the prompt, accepting it, and verifying the entered text appears in the result

Starting URL: https://the-internet.herokuapp.com/javascript_alerts

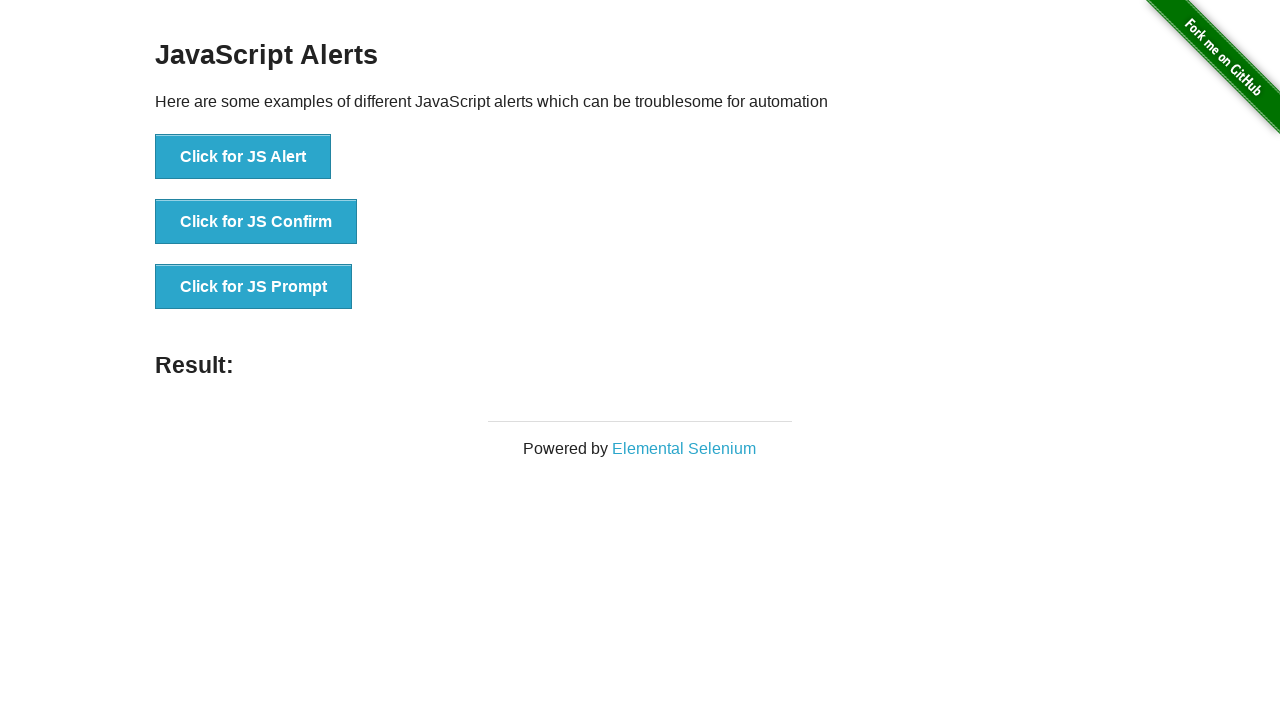

Set up dialog handler to accept prompt with 'John Smith'
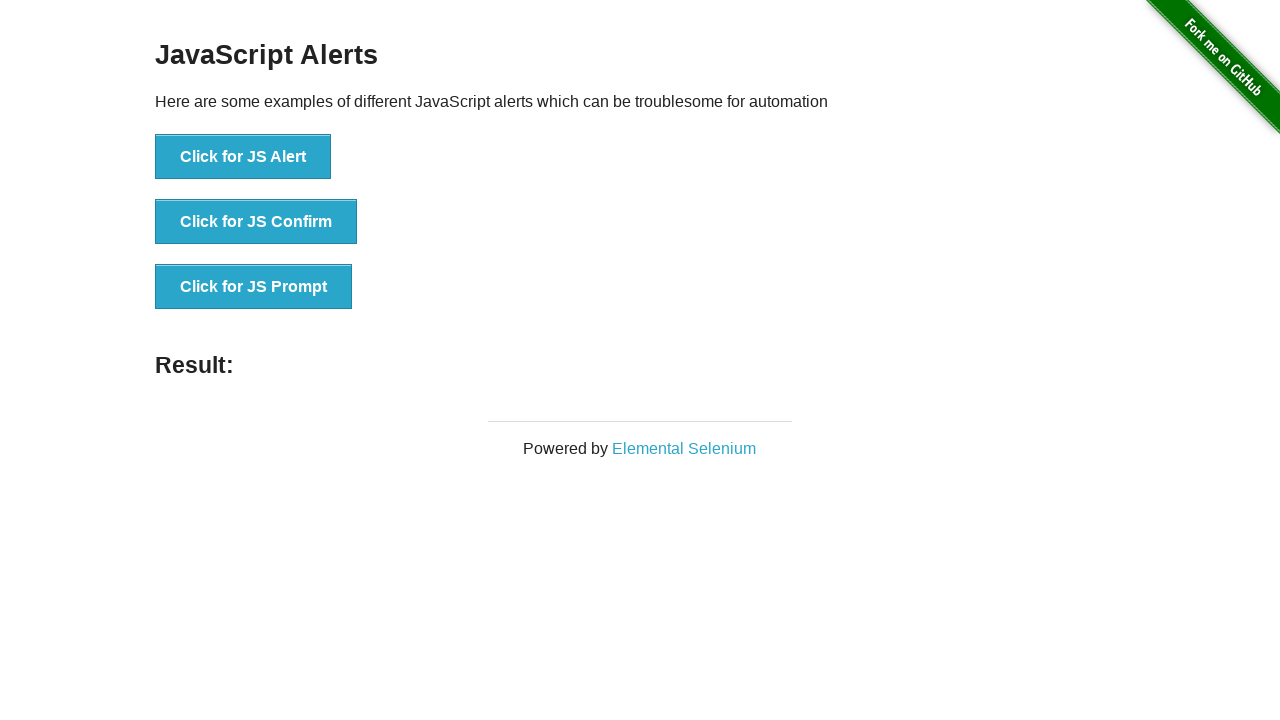

Clicked the 'Click for JS Prompt' button to trigger JavaScript prompt dialog at (254, 287) on xpath=//button[text()='Click for JS Prompt']
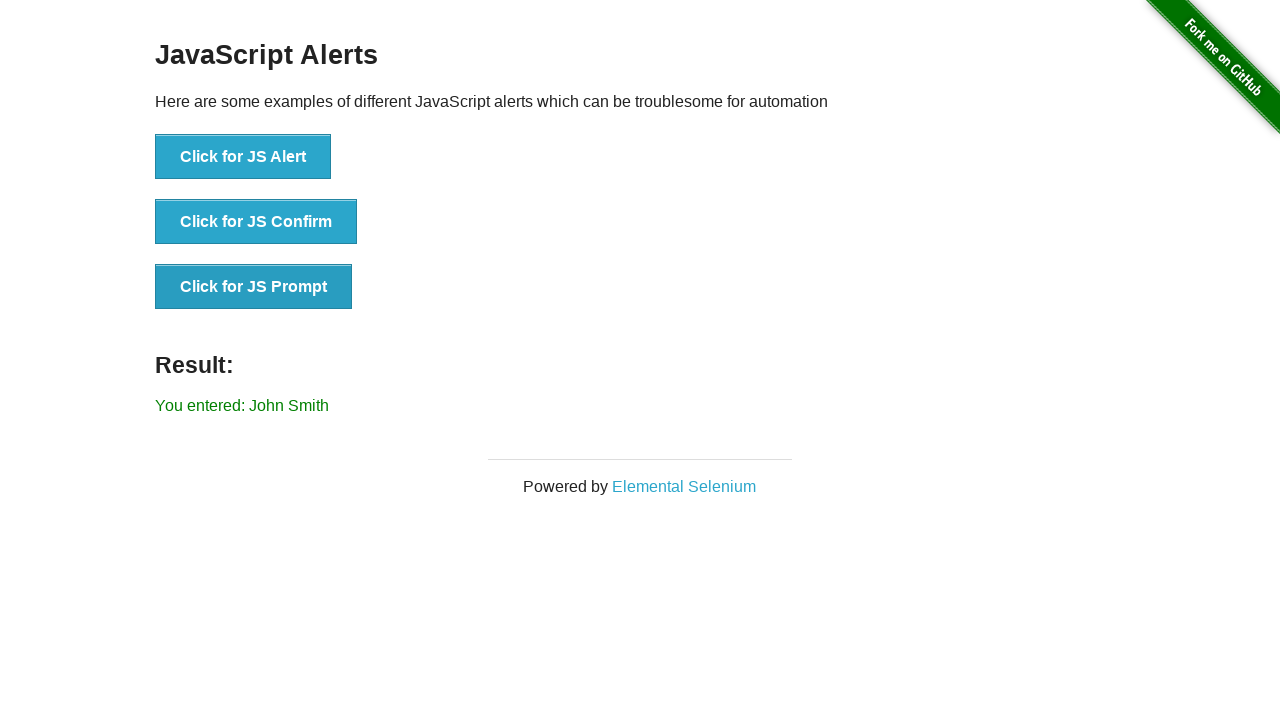

Retrieved result text from #result element
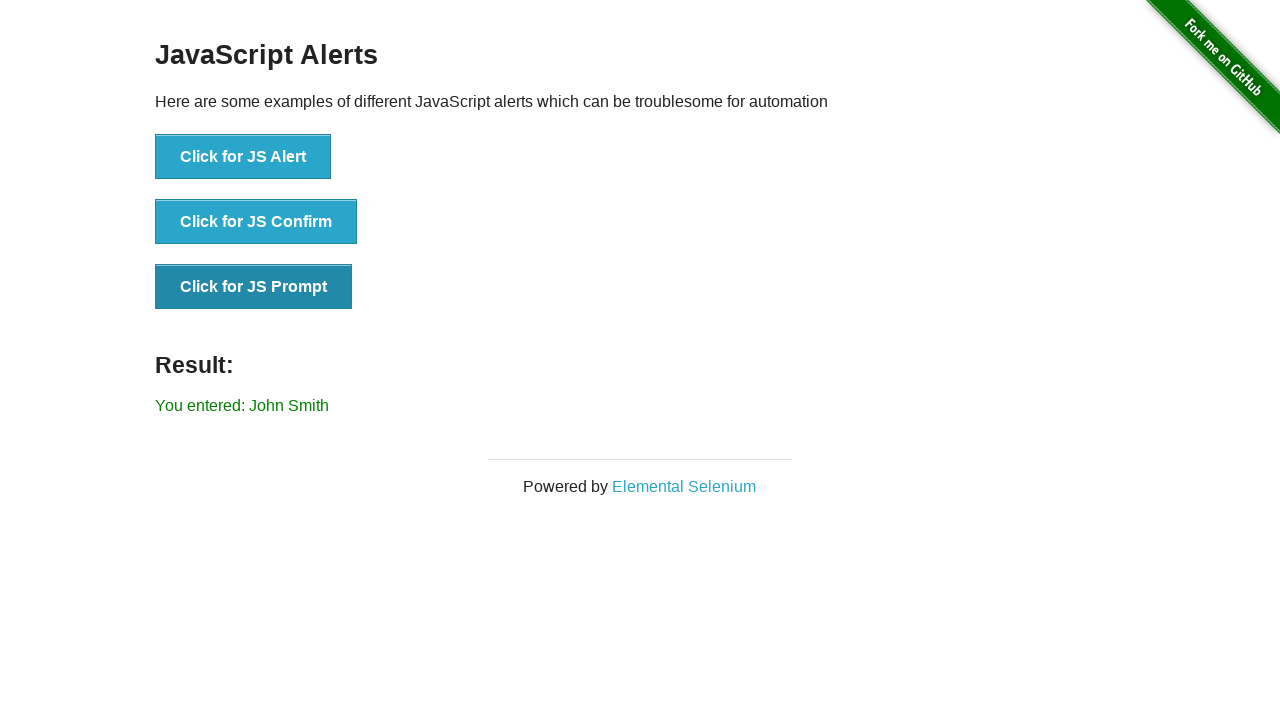

Verified that 'John Smith' appears in the result text
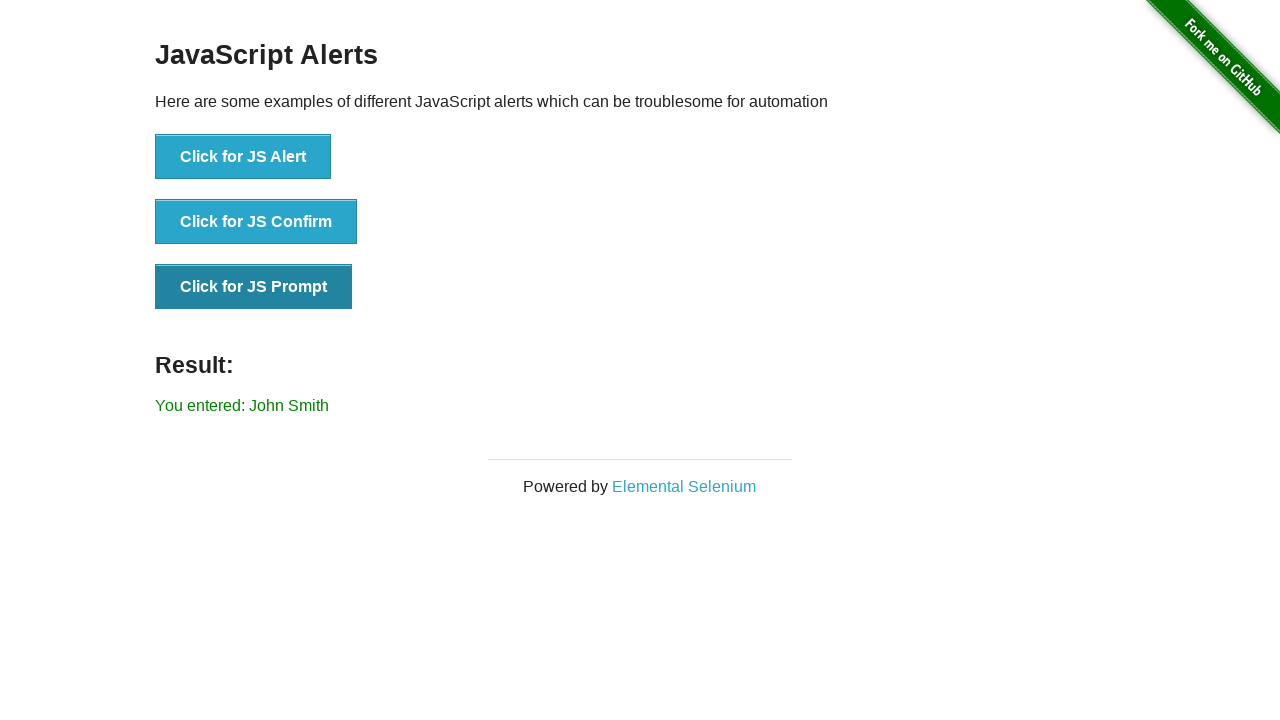

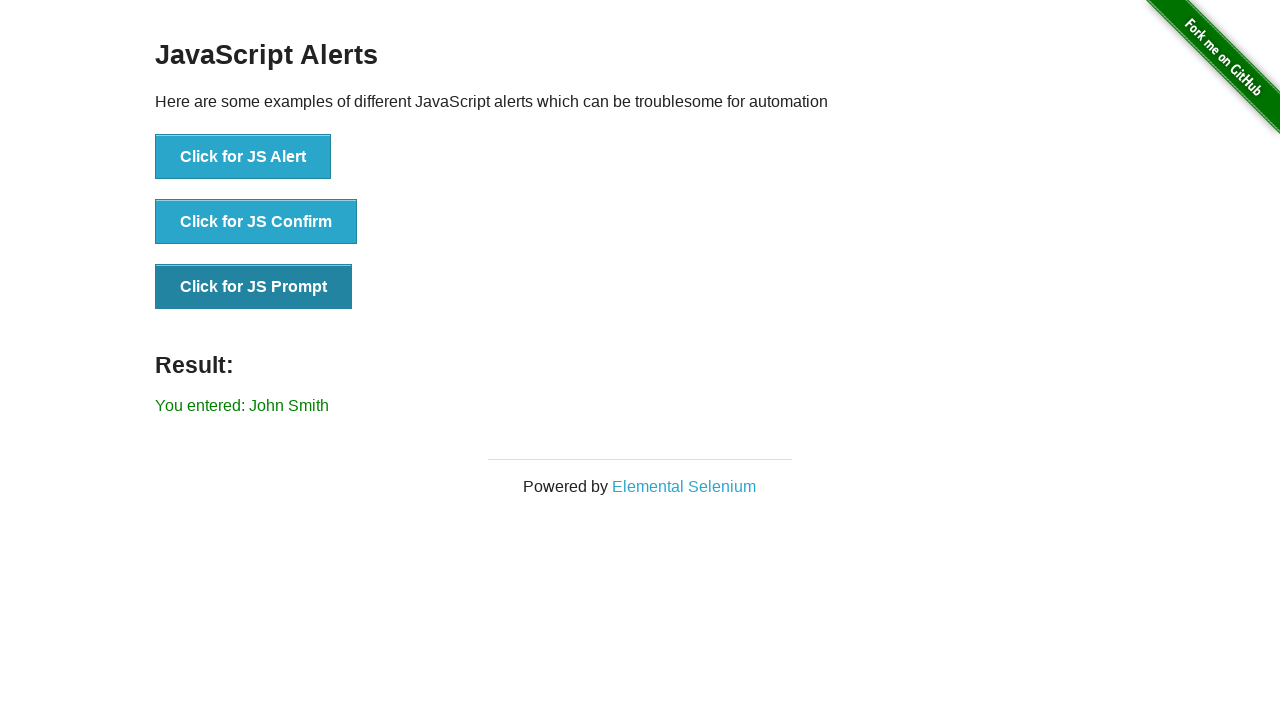